Navigates to GlobalSQA website and performs a Ctrl+click on the Contact Us link to open it in a new tab

Starting URL: https://www.globalsqa.com

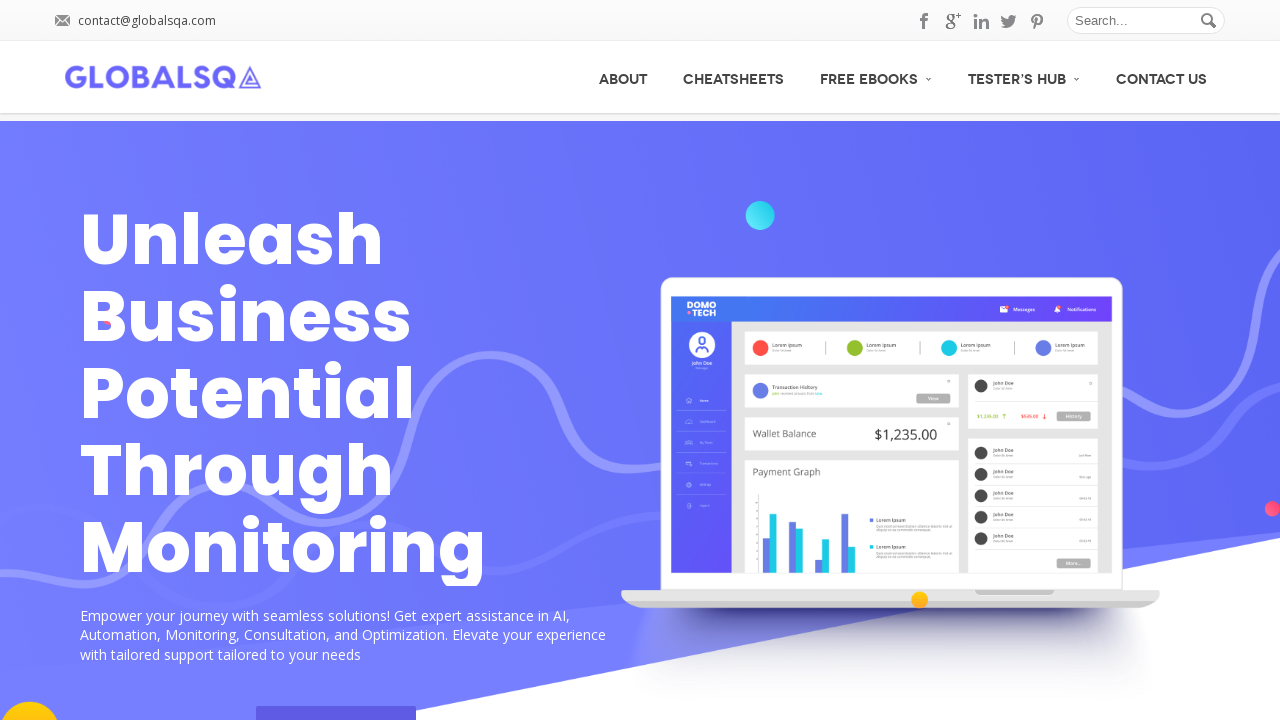

Waited 4 seconds for page to load
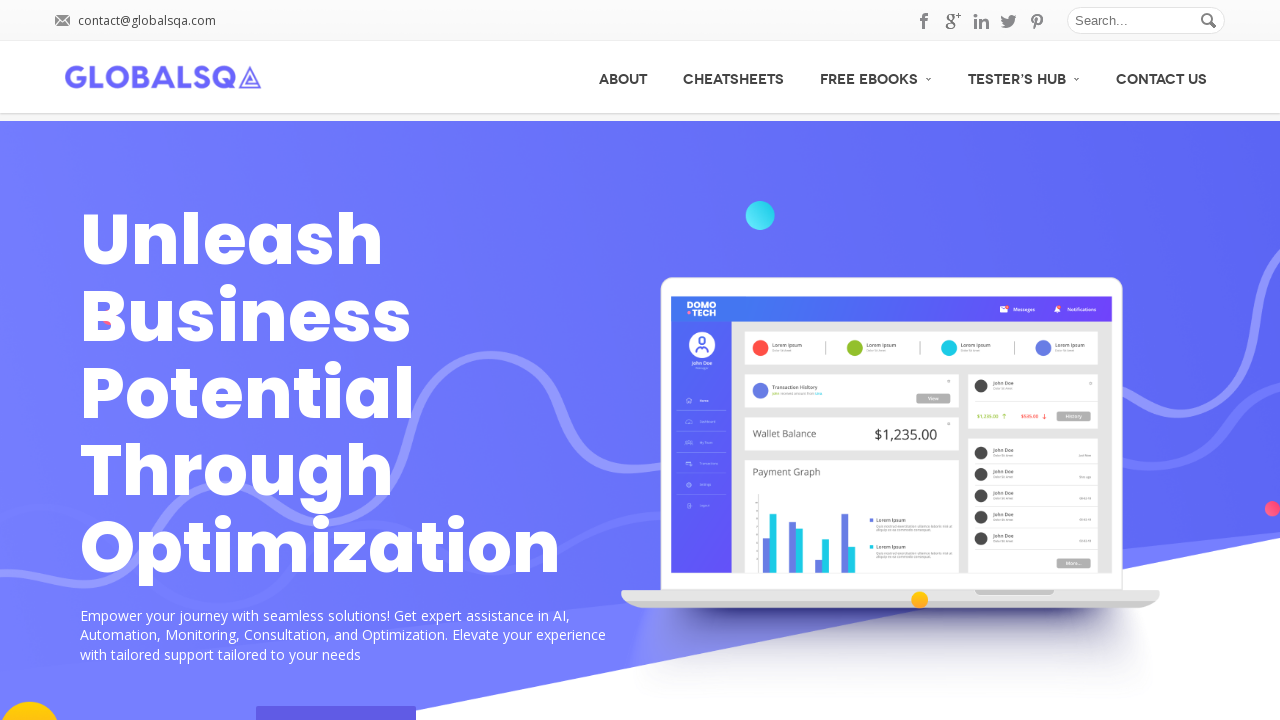

Located Contact Us link element
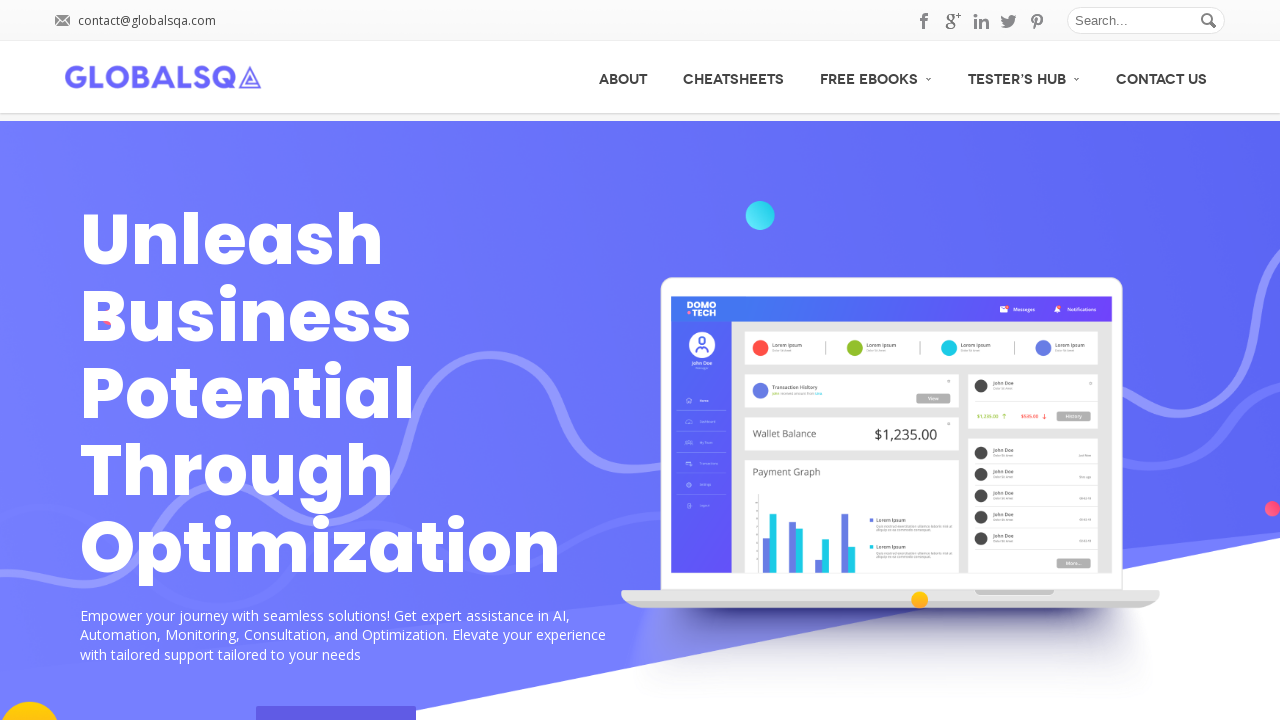

Performed Ctrl+click on Contact Us link to open in new tab at (1206, 376) on xpath=//*[@id="post-34707"]/div/div[4]/div/div/div/div/div/div/div/div/a
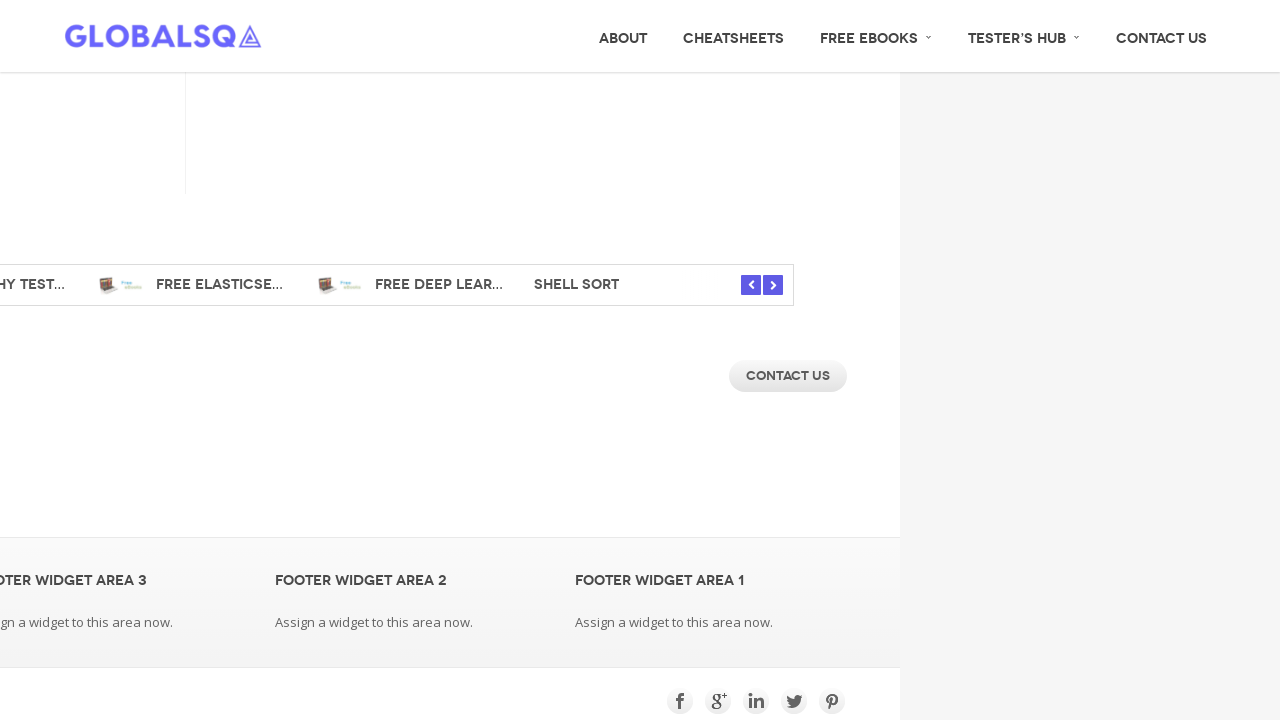

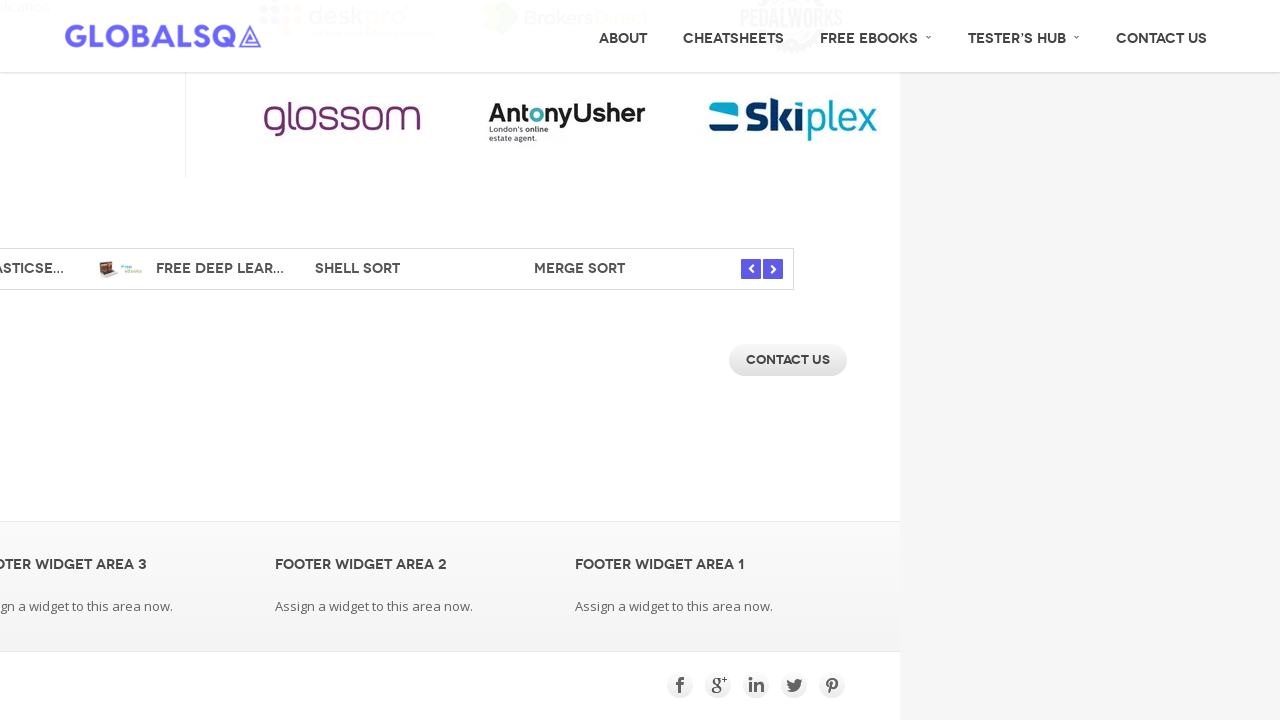